Clicks on the first card option (Elements) from the DemoQA homepage to navigate to that section.

Starting URL: https://demoqa.com/

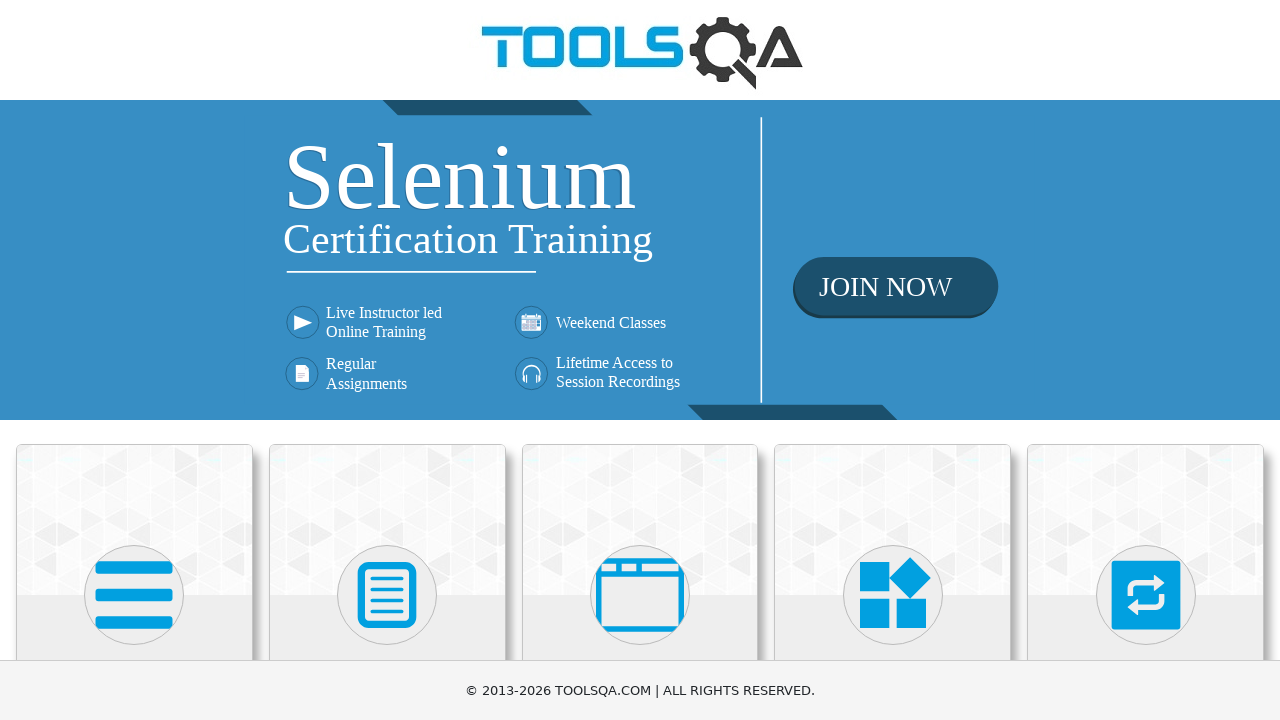

Clicked on the first card (Elements) from the DemoQA homepage at (134, 520) on .category-cards .card:nth-child(1)
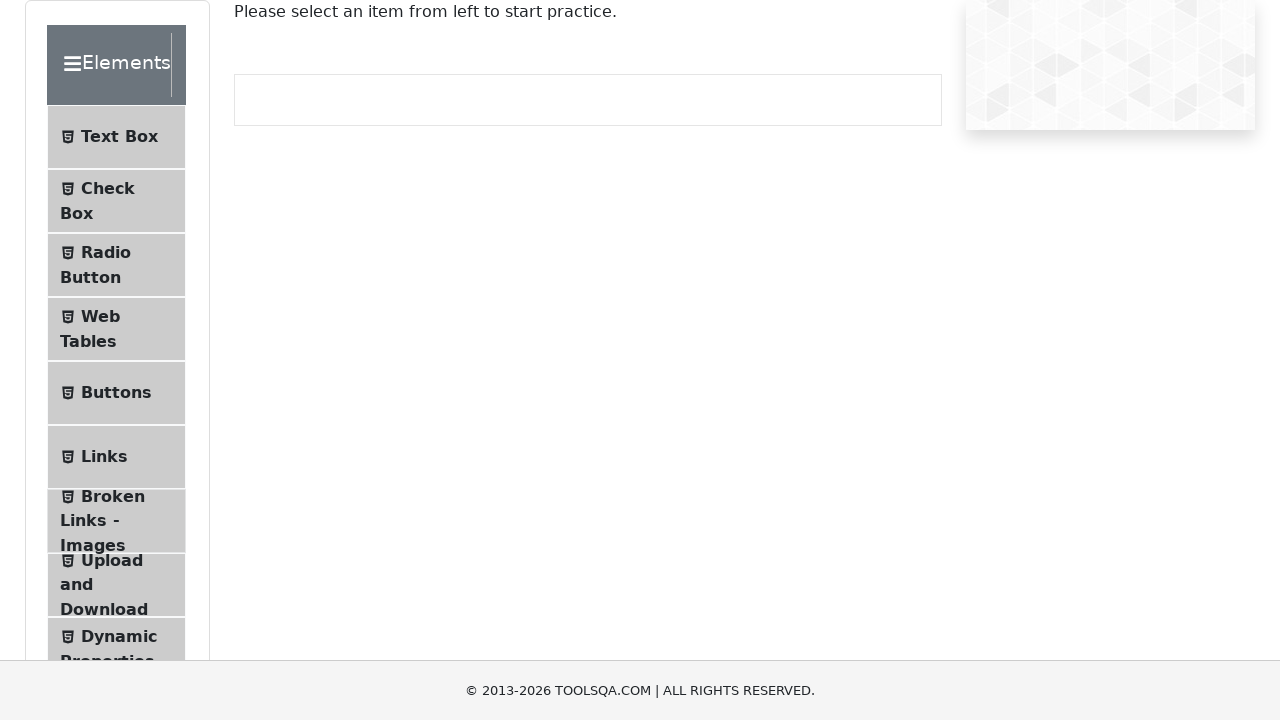

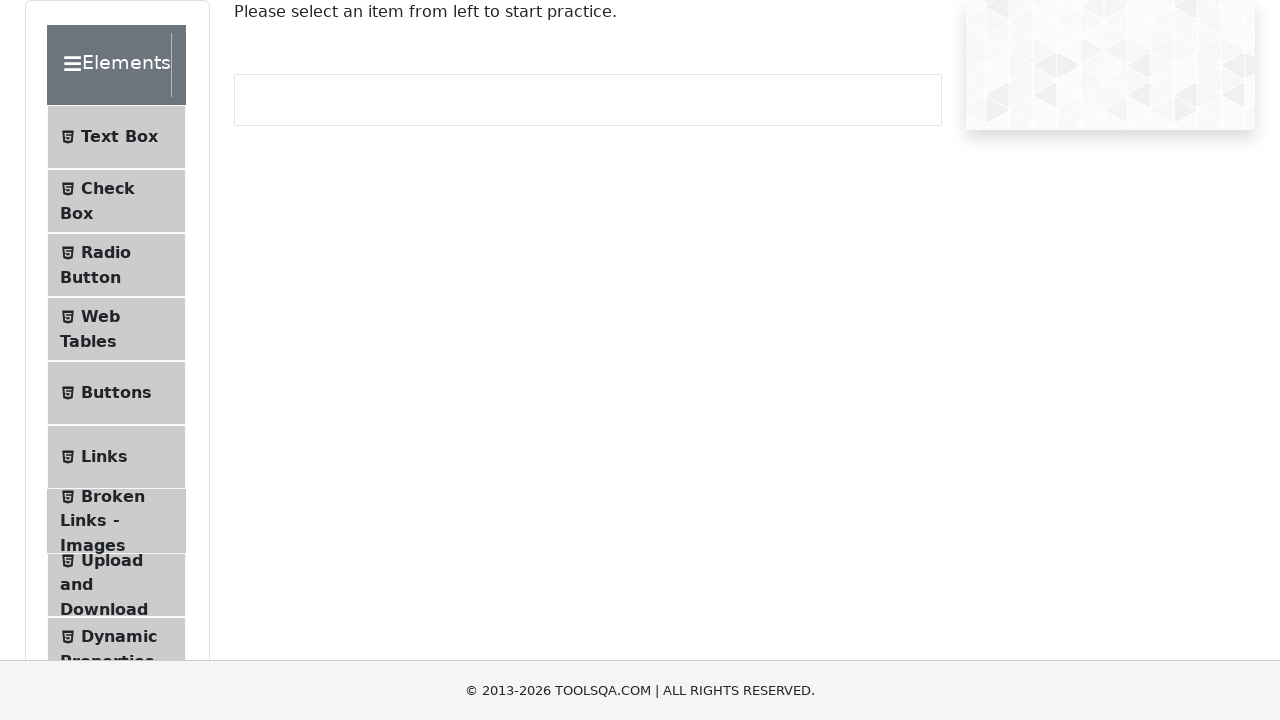